Tests right-click context menu functionality, hovering over menu items, and clicking on quit option

Starting URL: https://swisnl.github.io/jQuery-contextMenu/demo.html

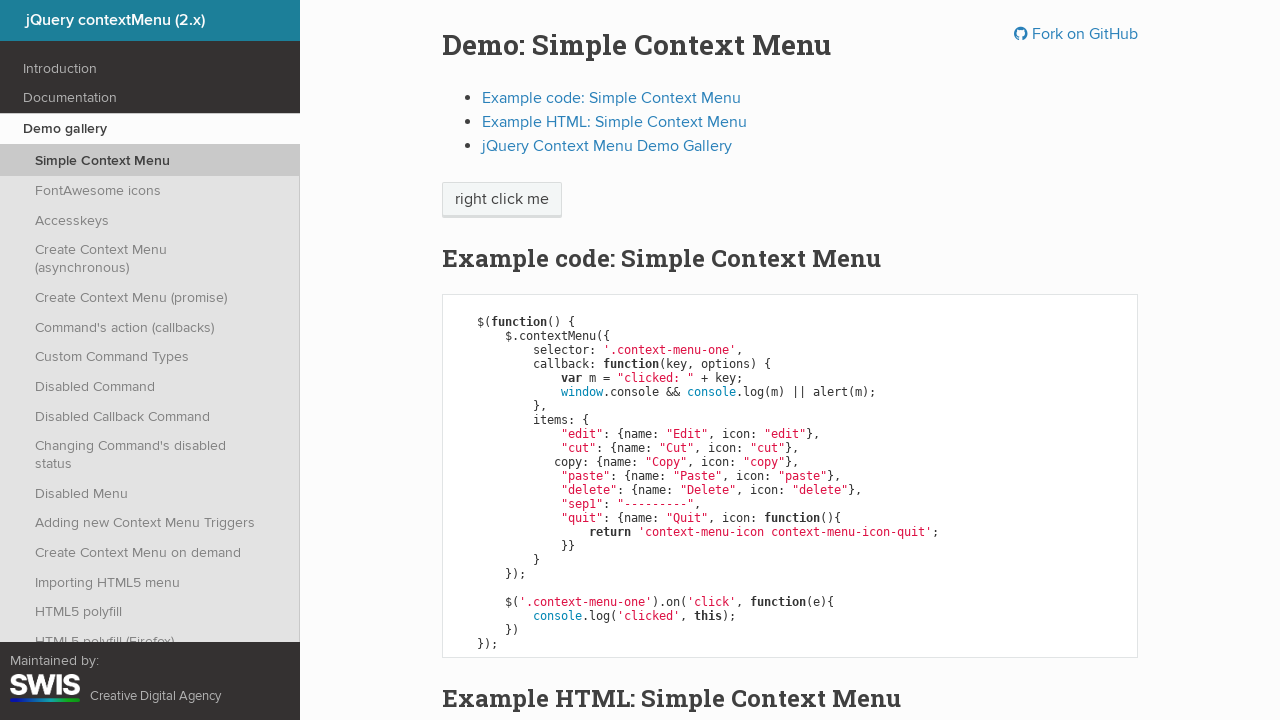

Right-clicked on 'right click me' element to open context menu at (502, 200) on xpath=//span[text()='right click me']
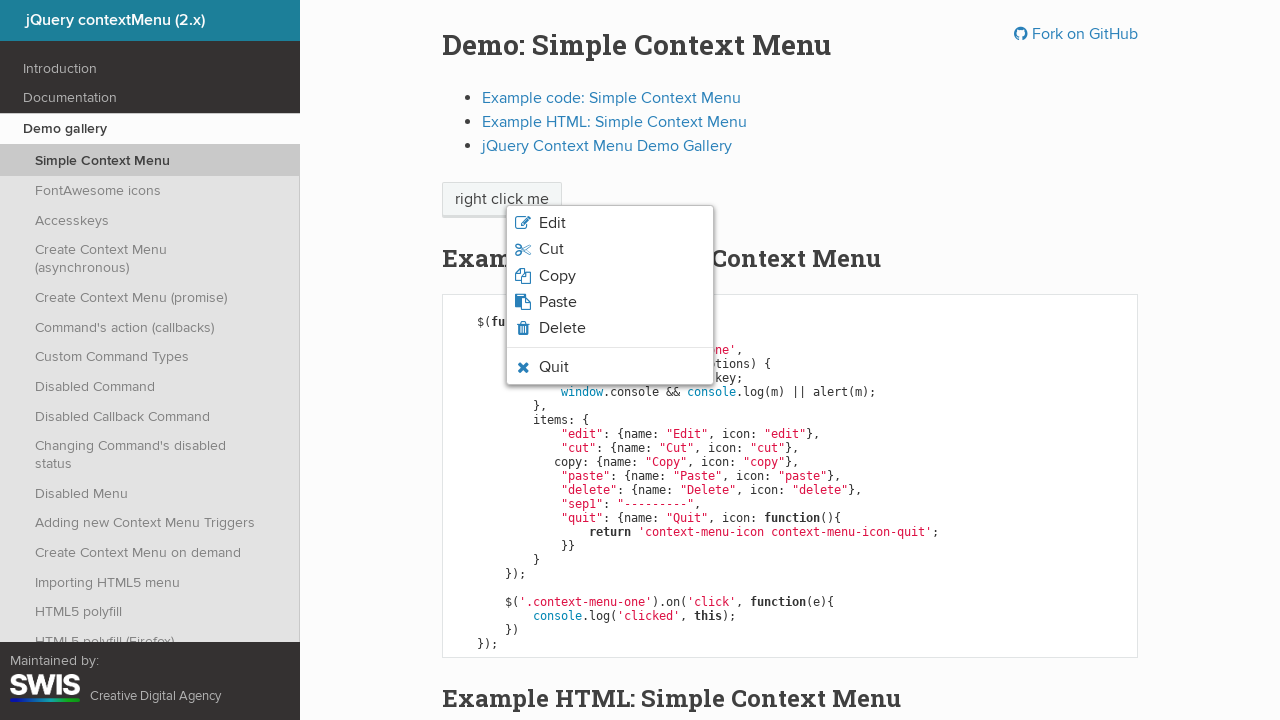

Hovered over Quit option in context menu at (554, 367) on xpath=//span[text()='Quit']
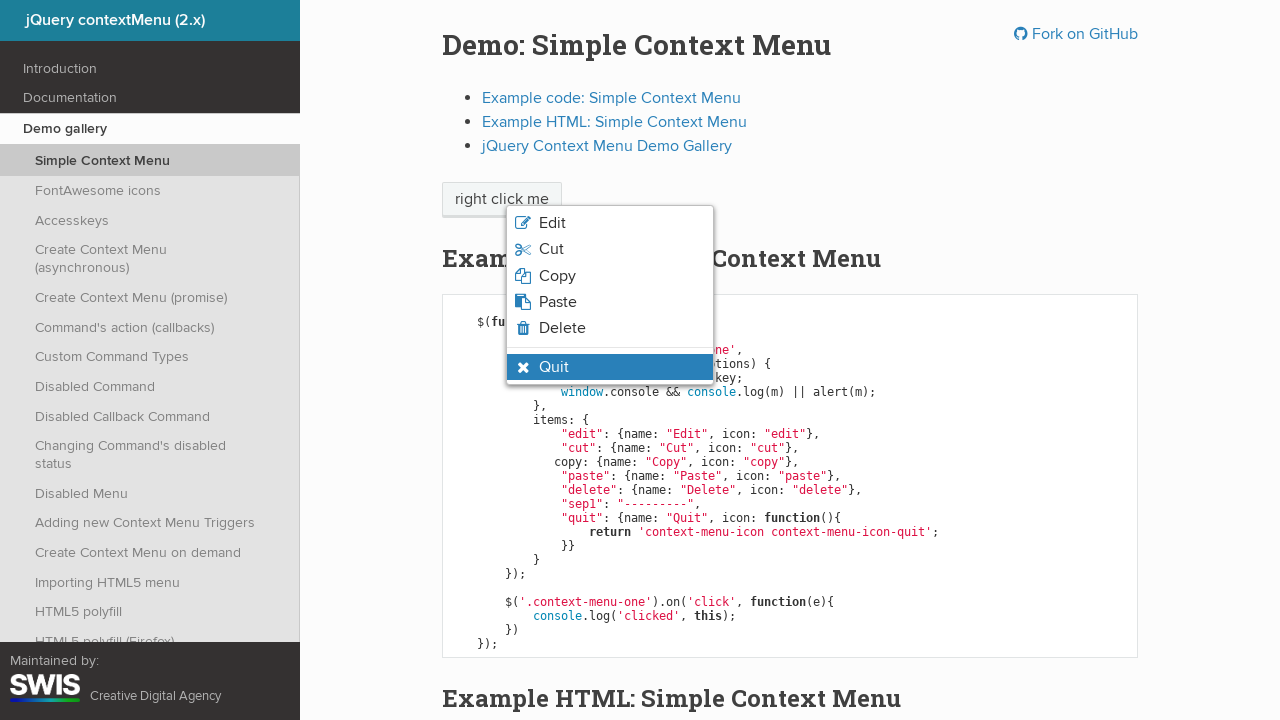

Clicked on Quit option at (554, 367) on xpath=//span[text()='Quit']
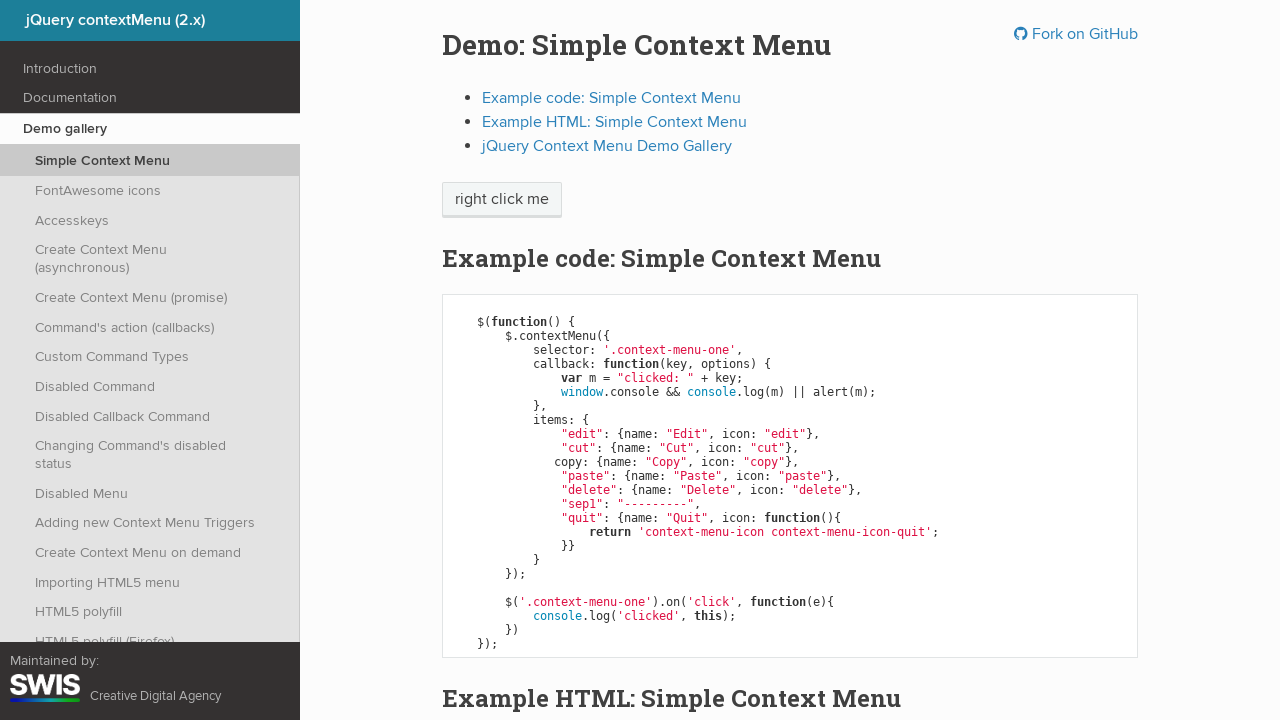

Accepted the alert dialog
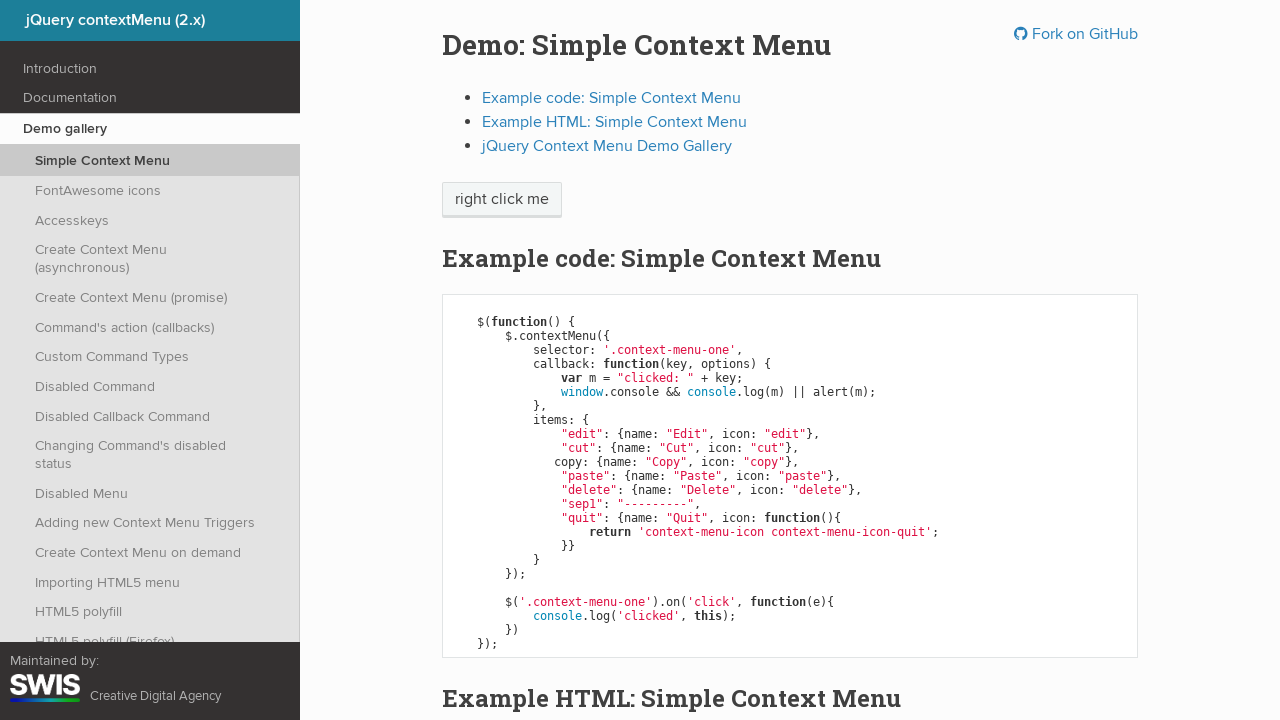

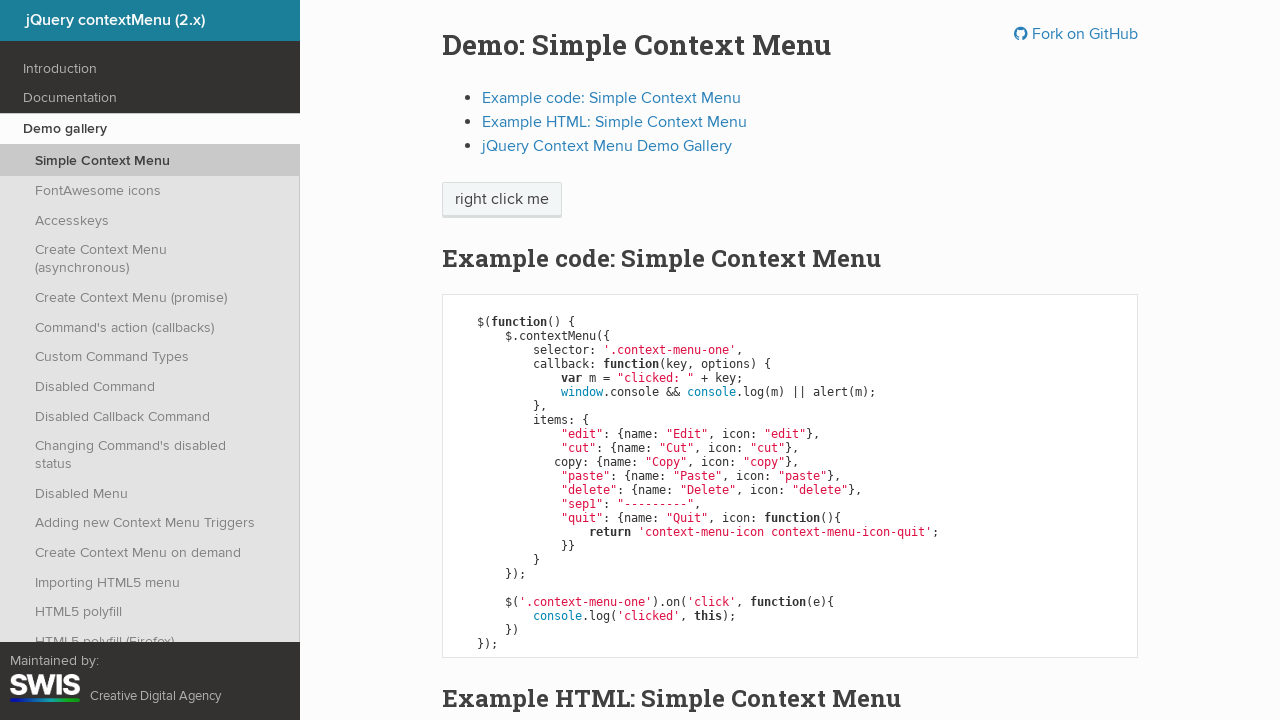